Tests hovering over a navigation item to reveal a hidden sub-navigation element and clicking on it

Starting URL: https://ticketcrusader.com/

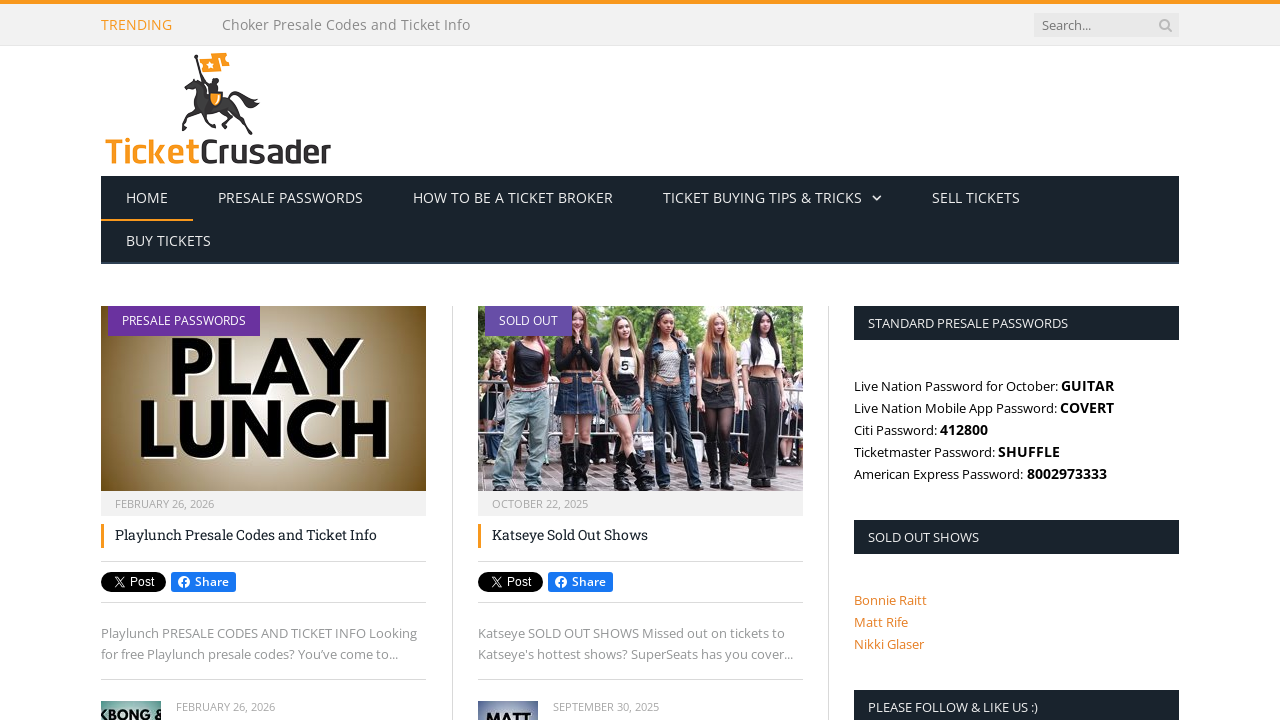

Navigated to https://ticketcrusader.com/
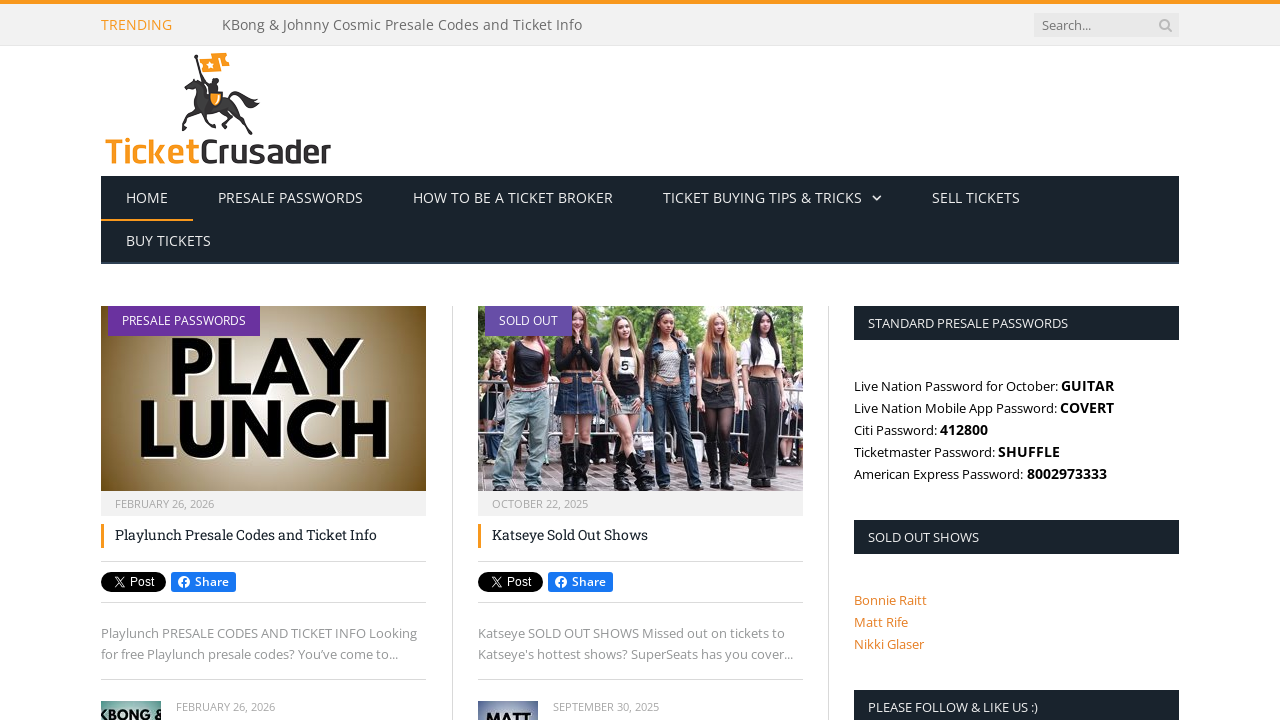

Located the 4th navigation item
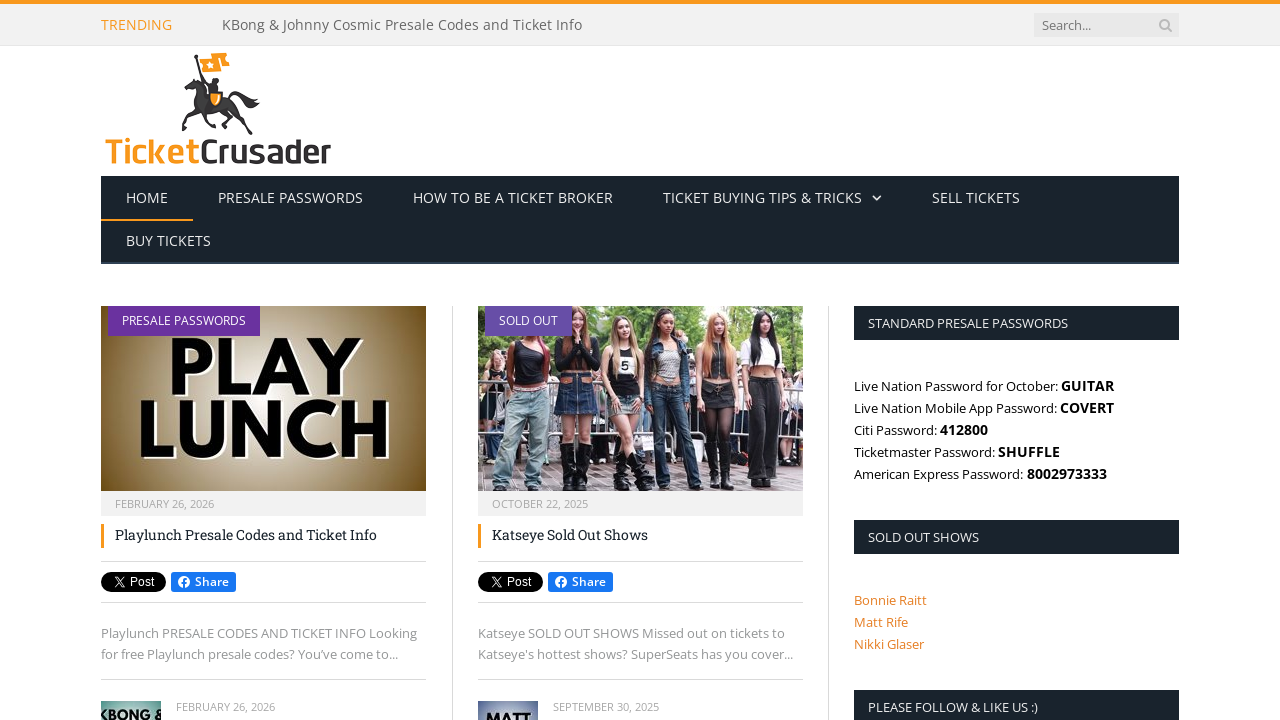

Hovered over the 4th navigation item to reveal hidden sub-navigation at (772, 198) on xpath=//ul[@id='navigation-items']/*[contains(@class, 'navigation-item')] >> nth
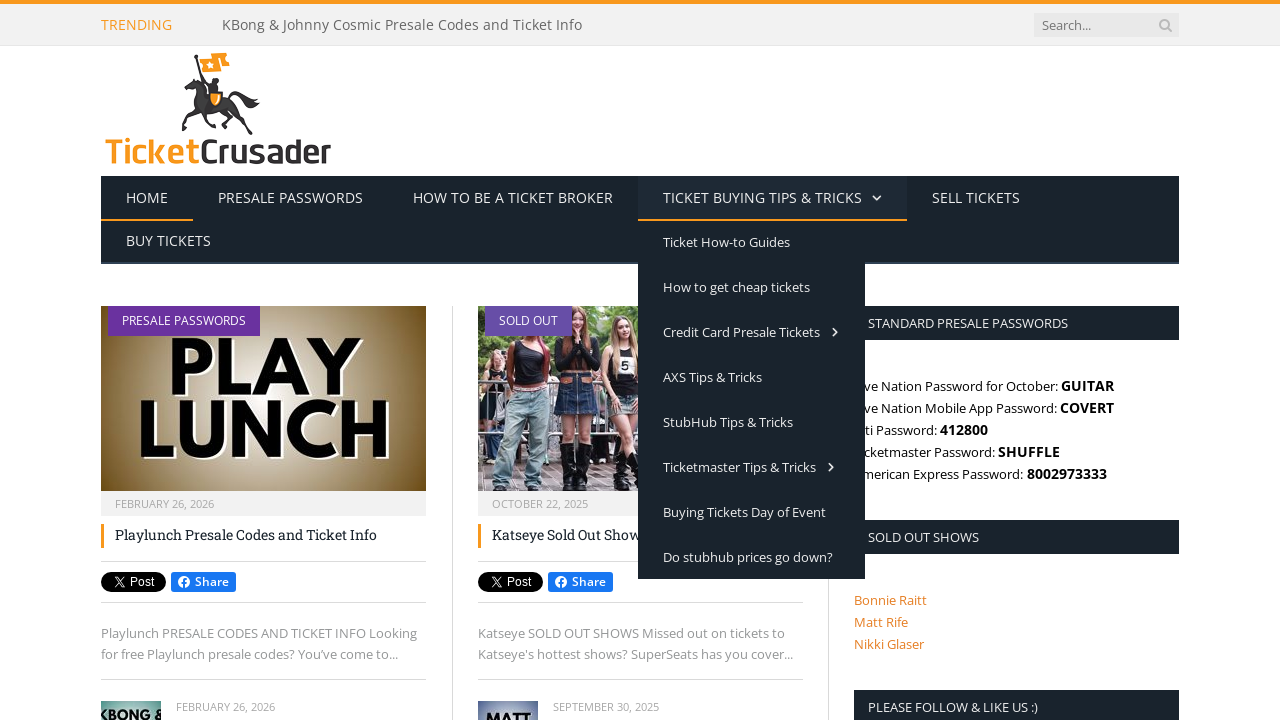

Clicked on the revealed sub-nav-right element at (752, 334) on xpath=//*[contains(@class, 'sub-nav-right')]
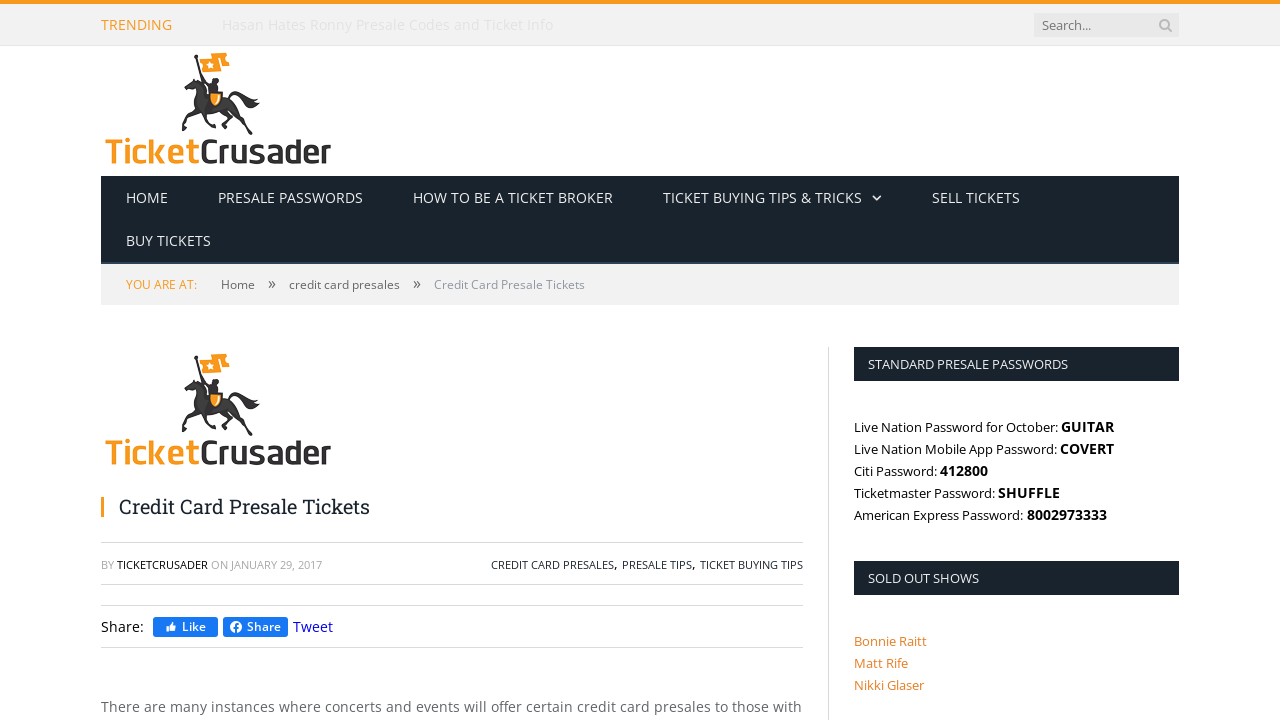

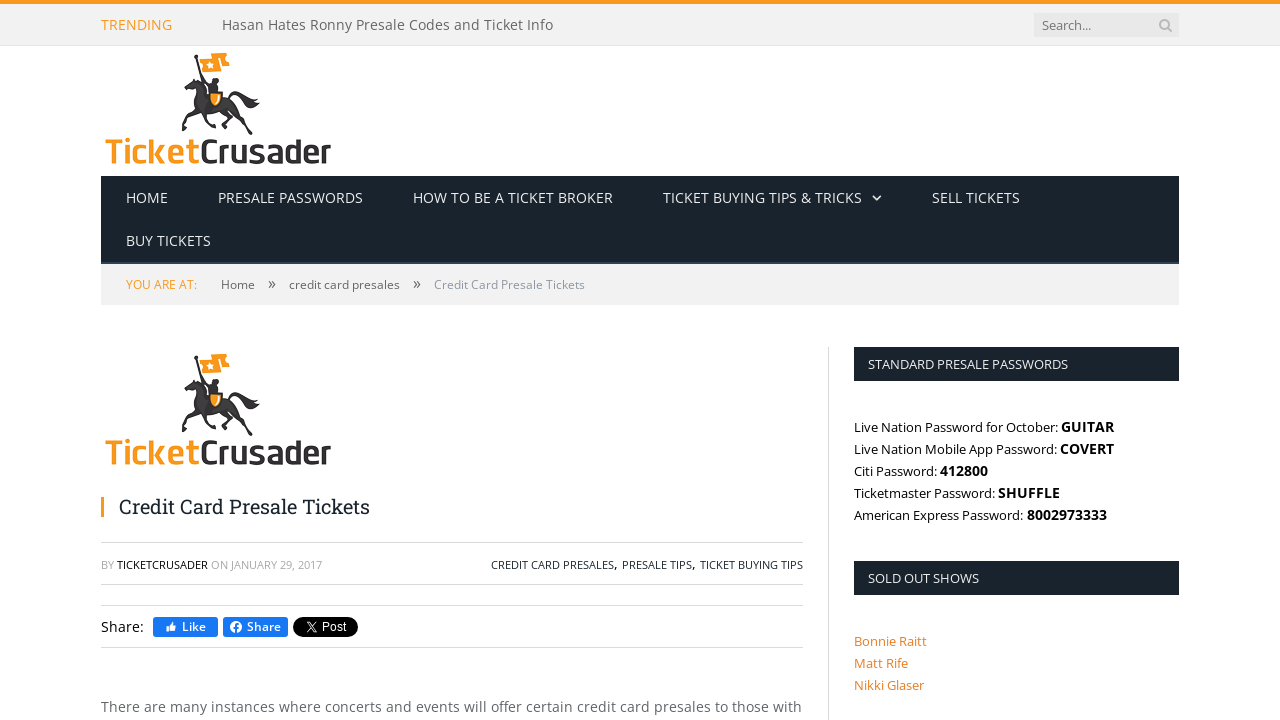